Tests Python.org search functionality by entering "pycon" as a search query, submitting the form, and verifying that results are returned.

Starting URL: http://www.python.org

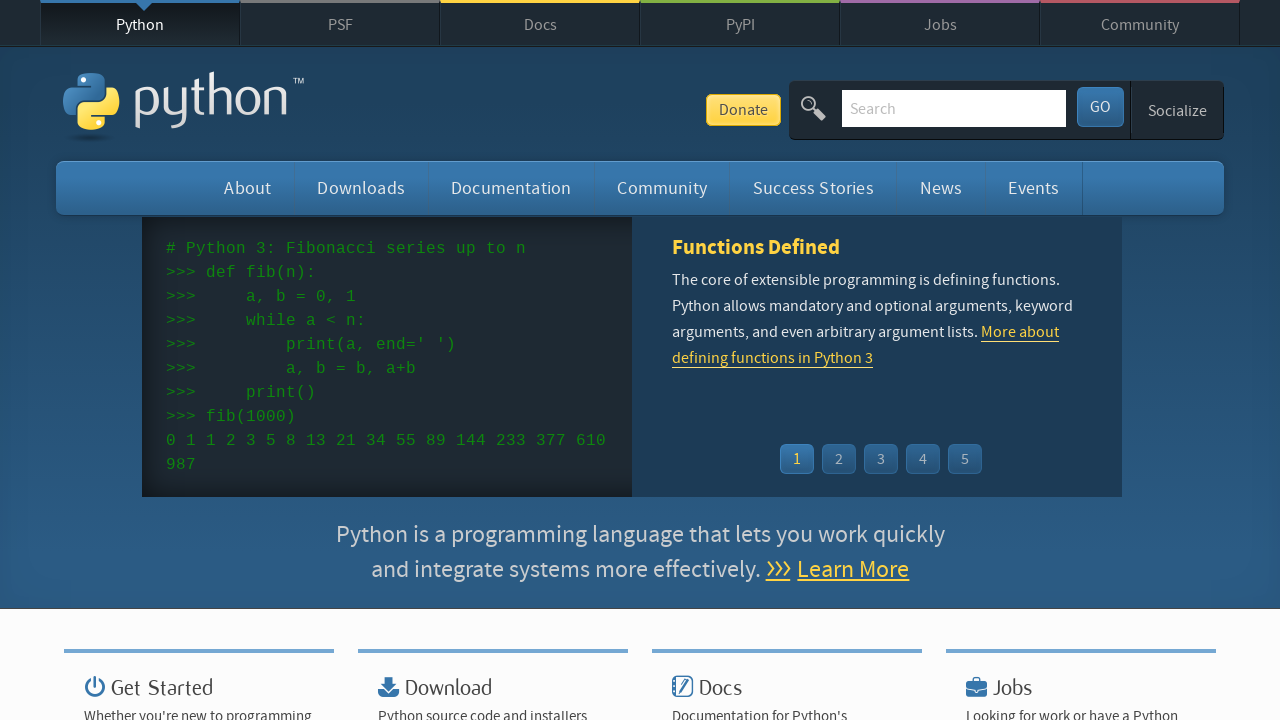

Verified 'Python' in page title
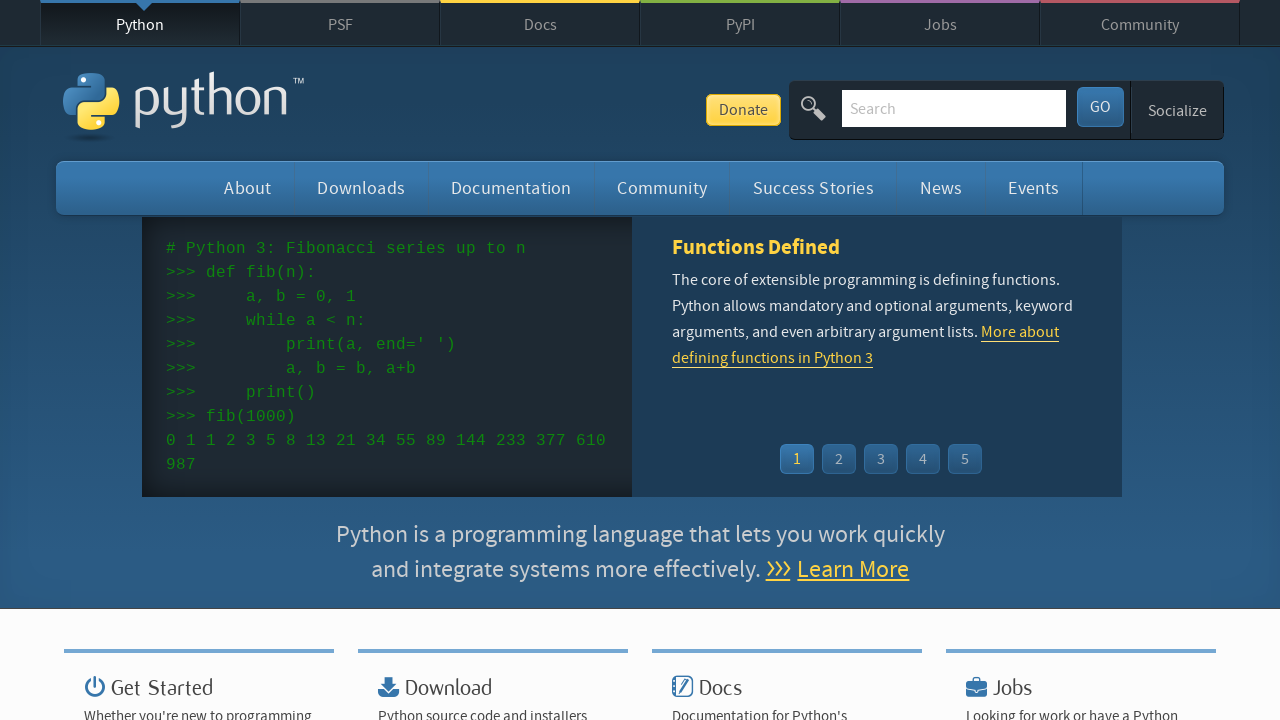

Cleared search input field on input[name='q']
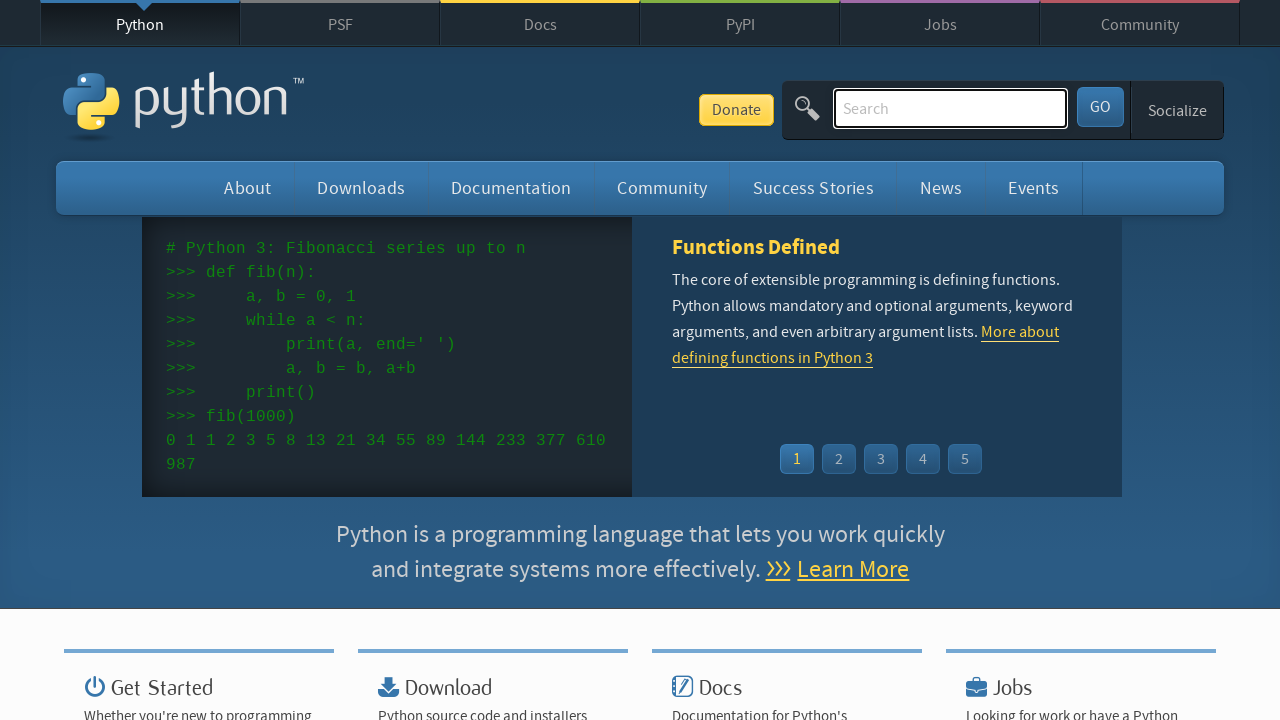

Filled search field with 'pycon' on input[name='q']
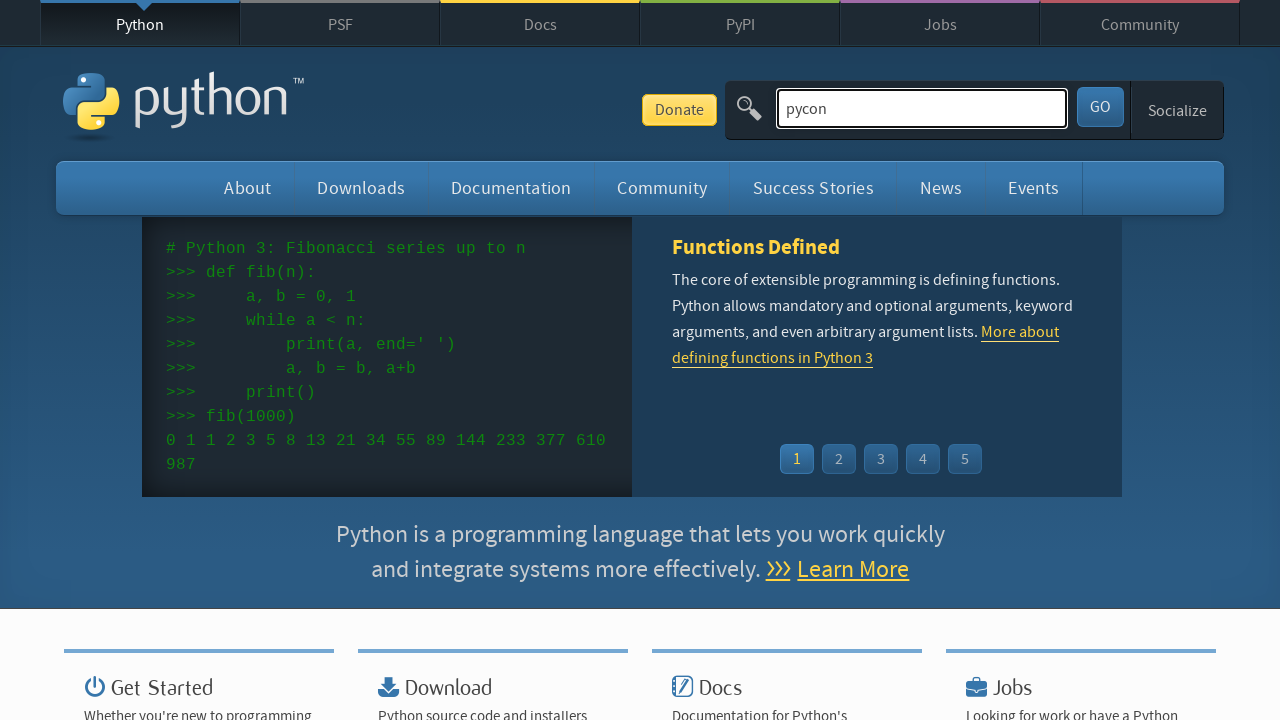

Pressed Enter to submit search query on input[name='q']
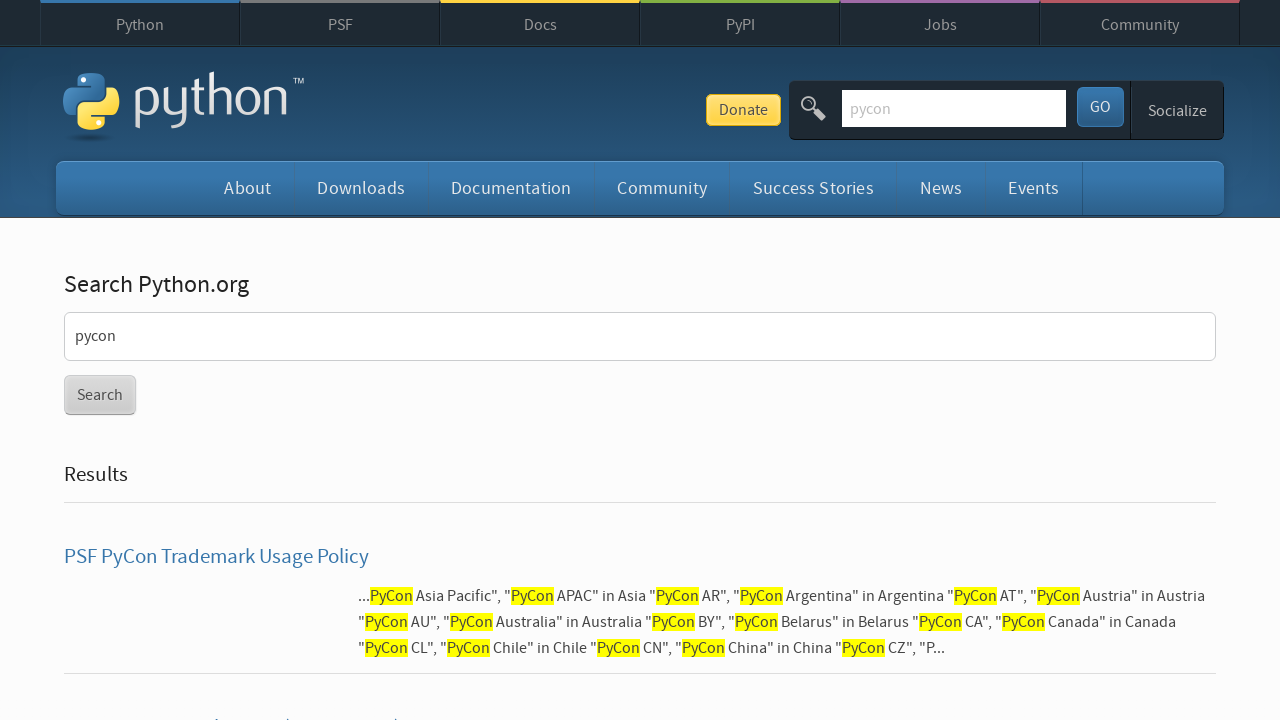

Waited for network idle - search results loaded
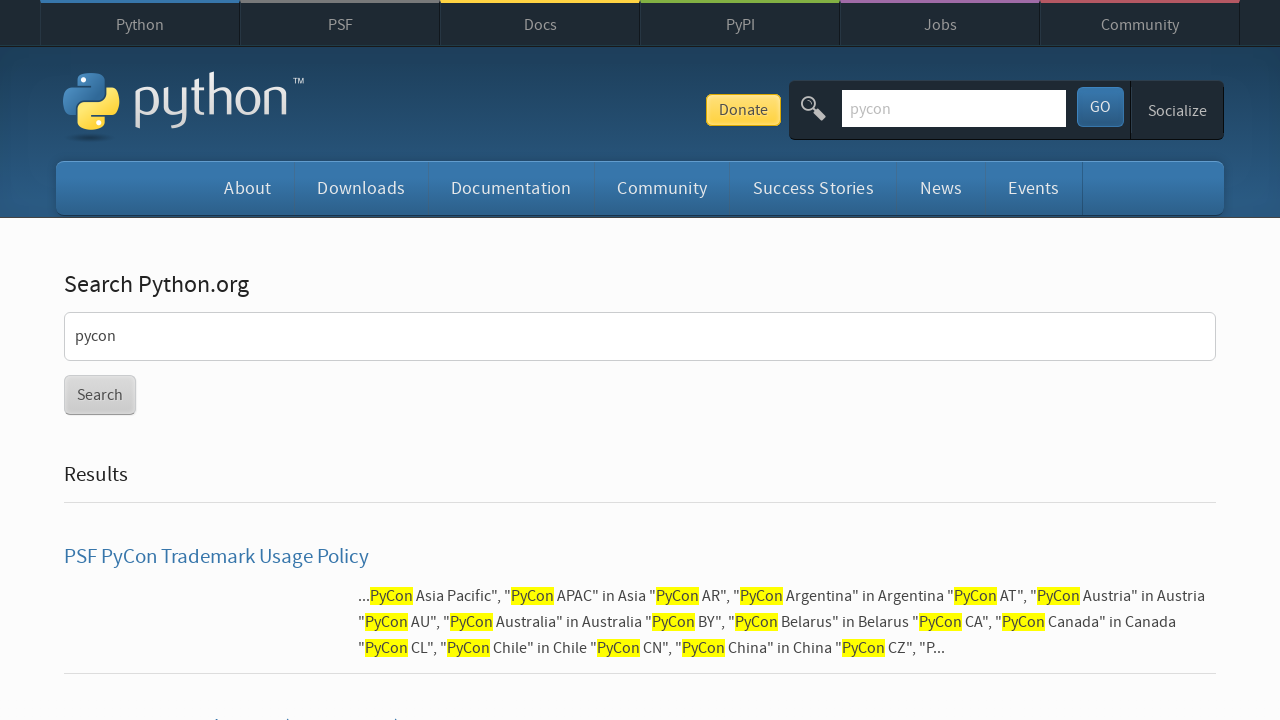

Verified search results were returned (no 'No results found' message)
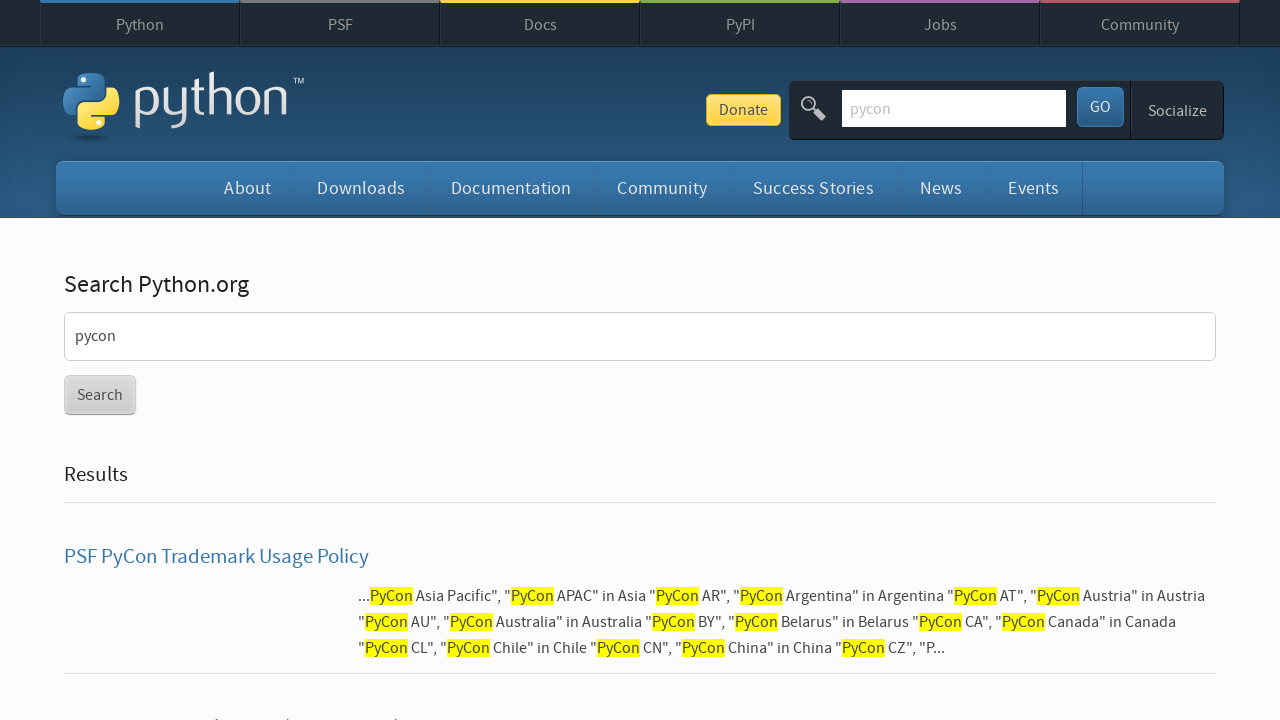

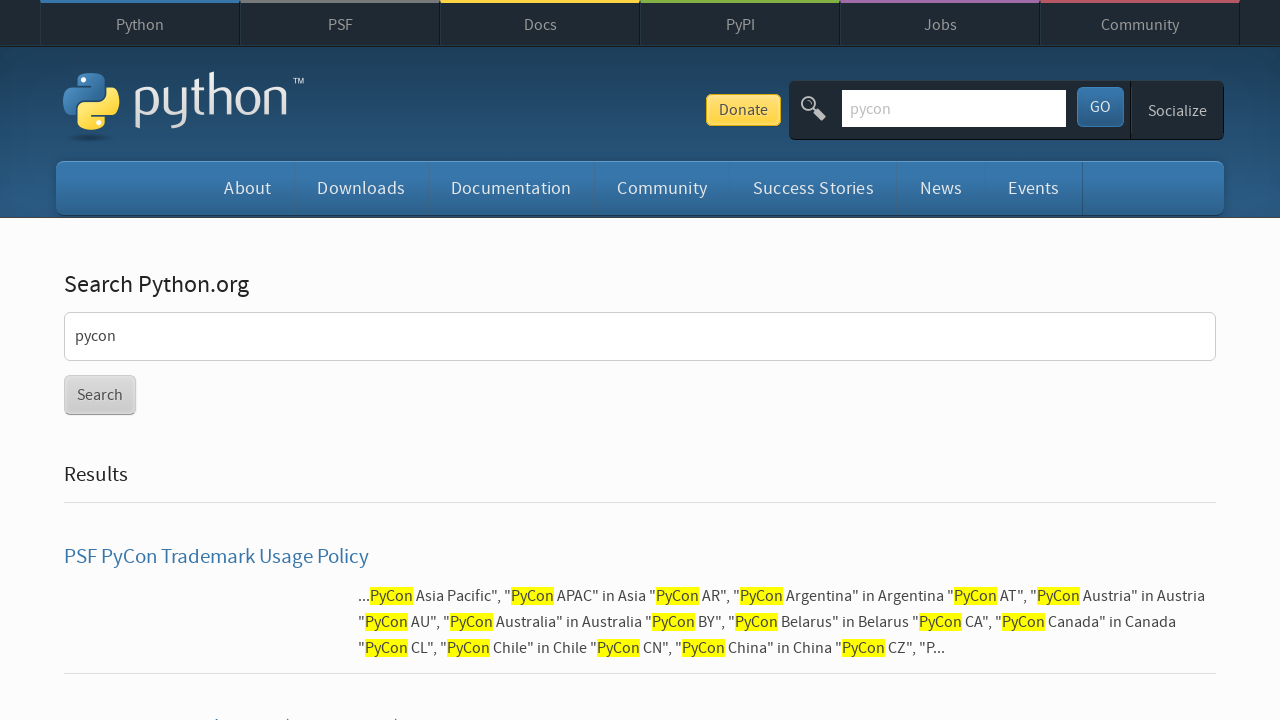